Tests add/remove elements functionality by clicking Add Element button, verifying Delete button appears, clicking Delete, and verifying page title is visible

Starting URL: https://the-internet.herokuapp.com/add_remove_elements/

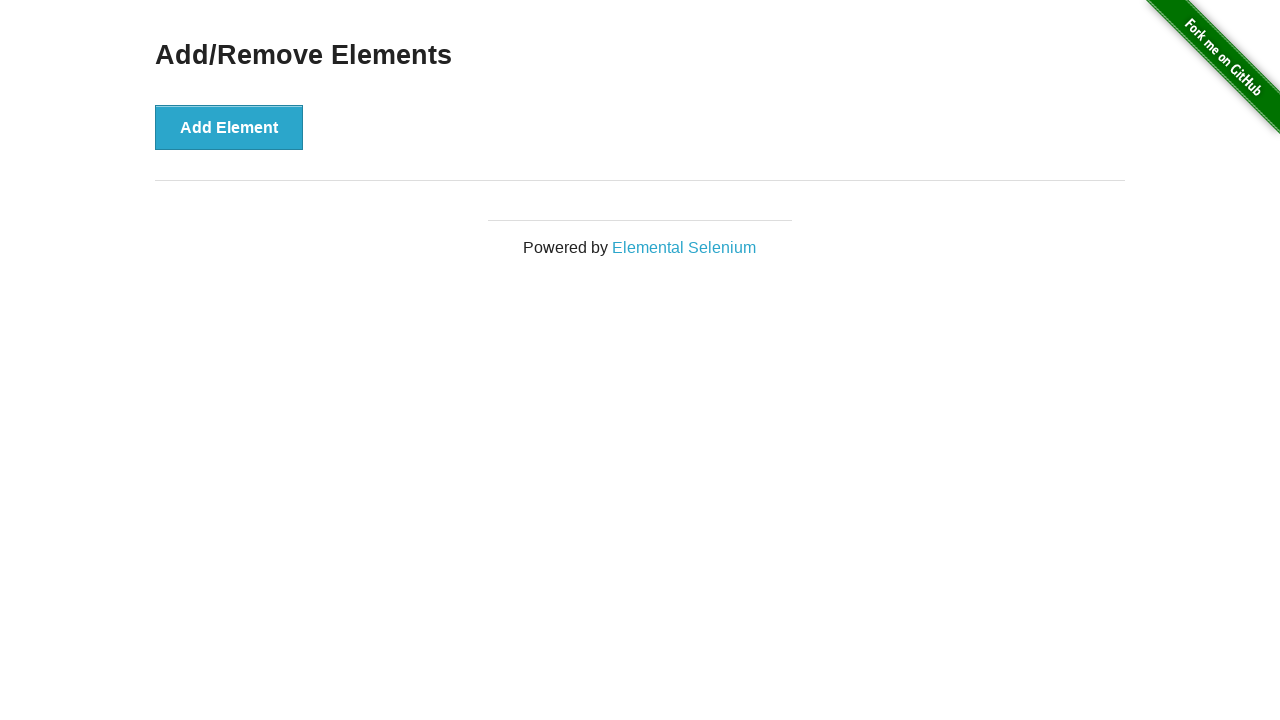

Clicked Add Element button at (229, 127) on button:has-text('Add Element')
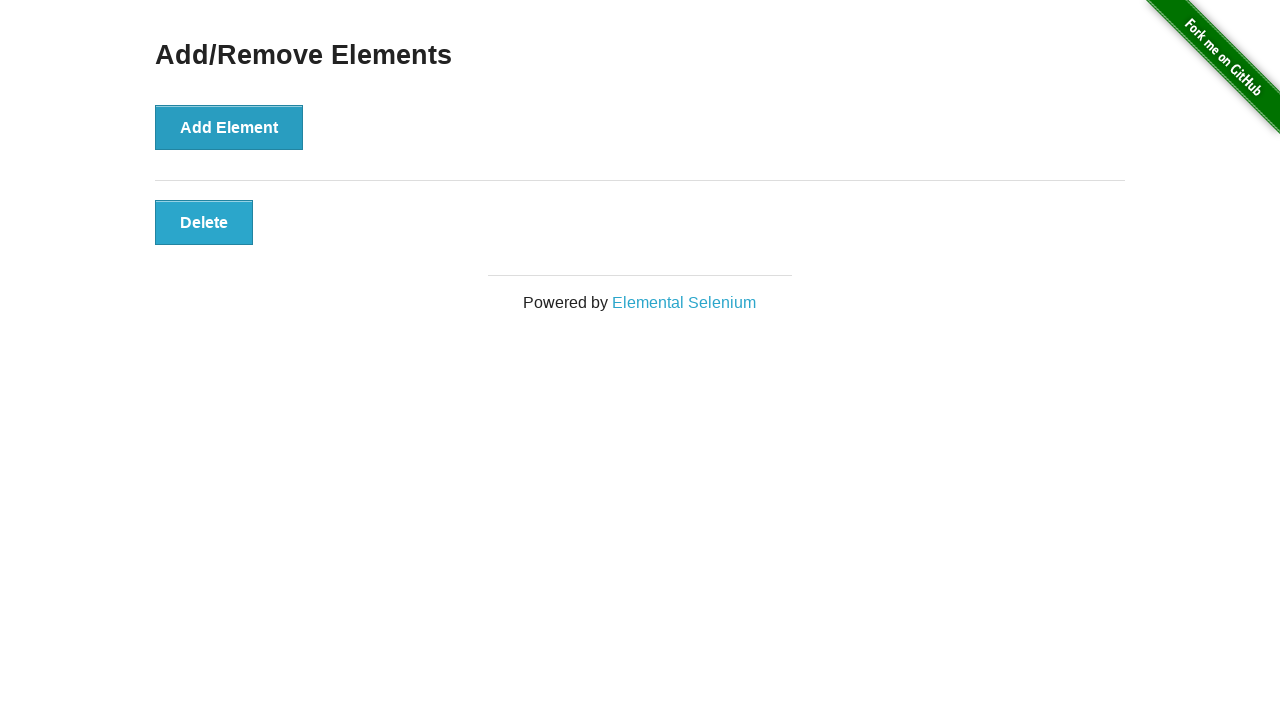

Delete button appeared on page
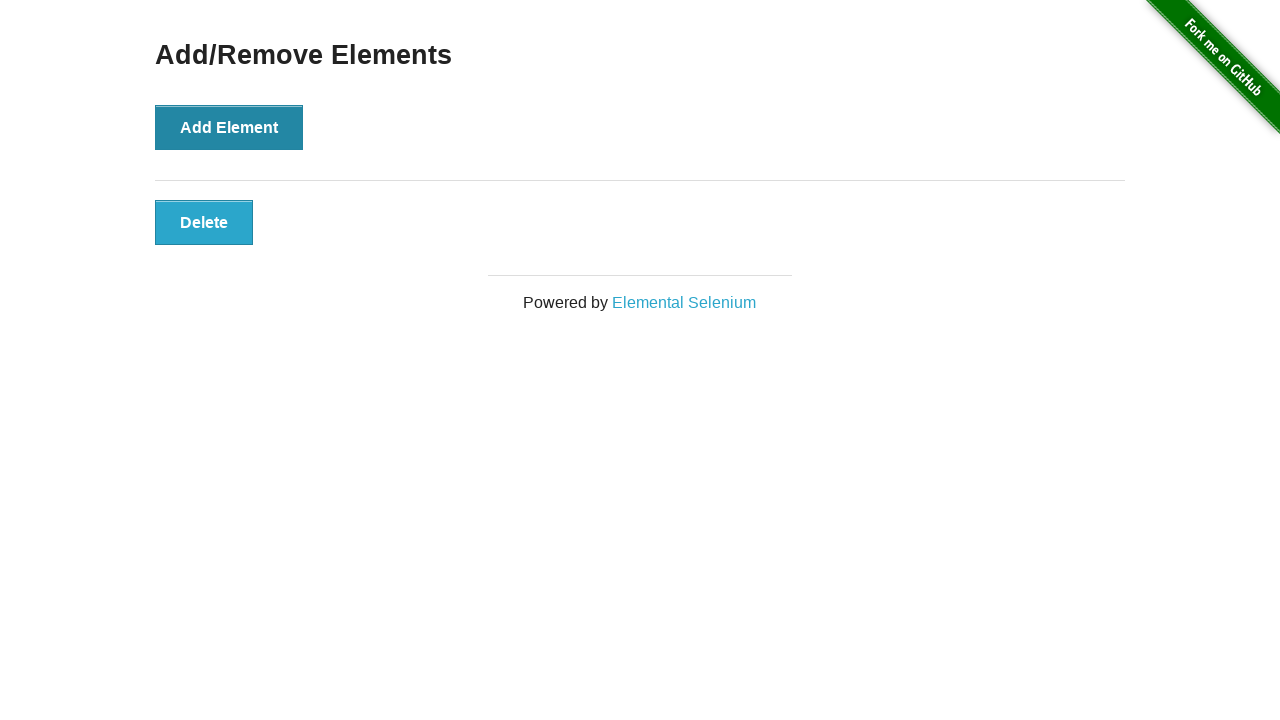

Verified Delete button is visible
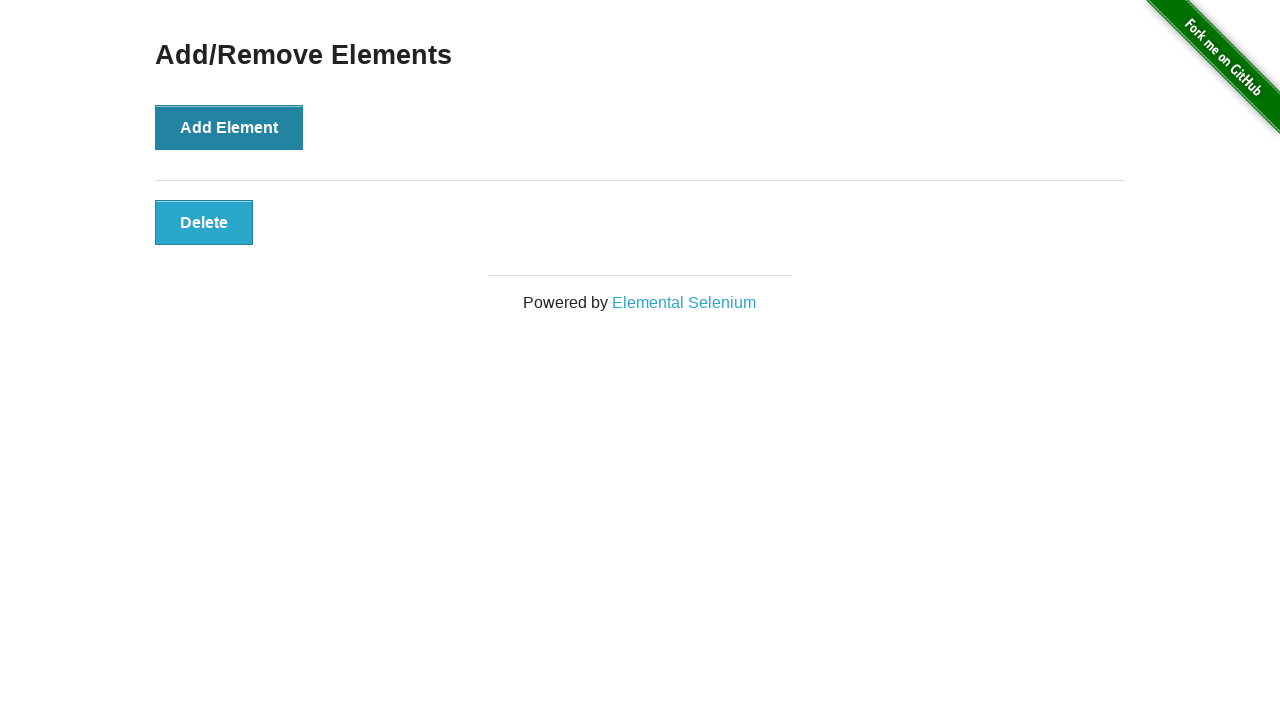

Clicked Delete button at (204, 222) on button:has-text('Delete')
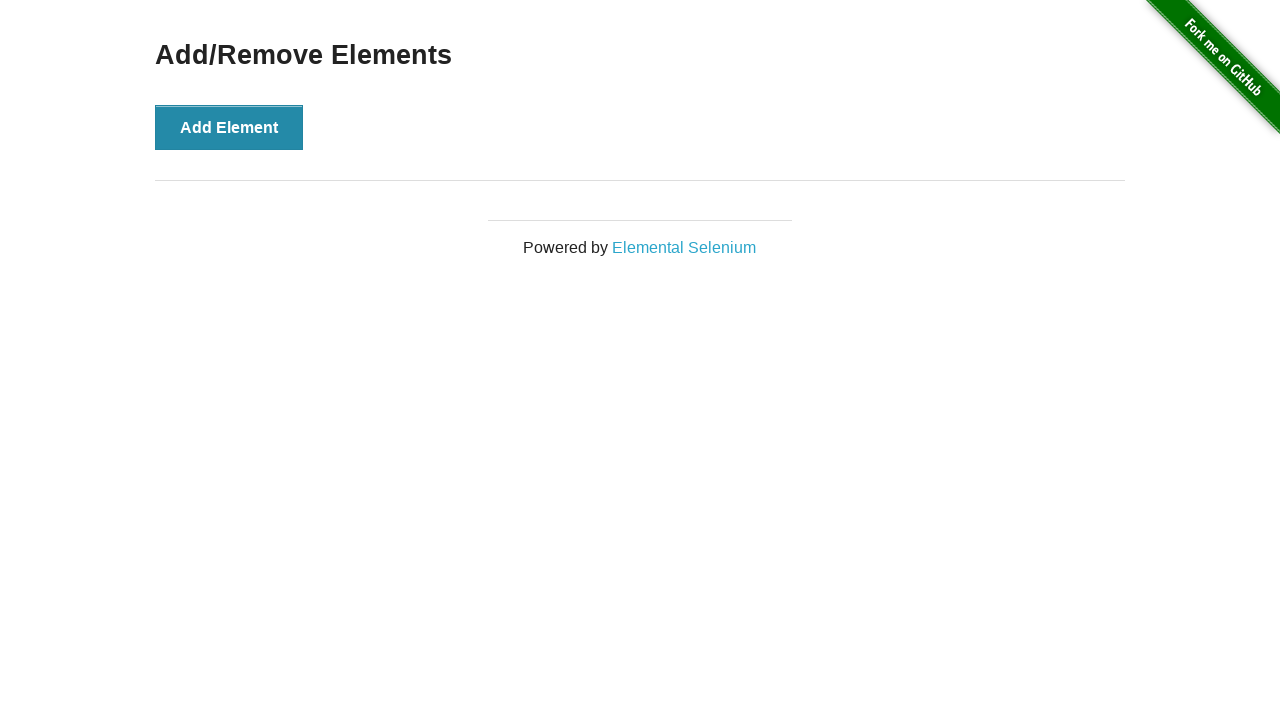

Verified 'Add/Remove Elements' page title is visible
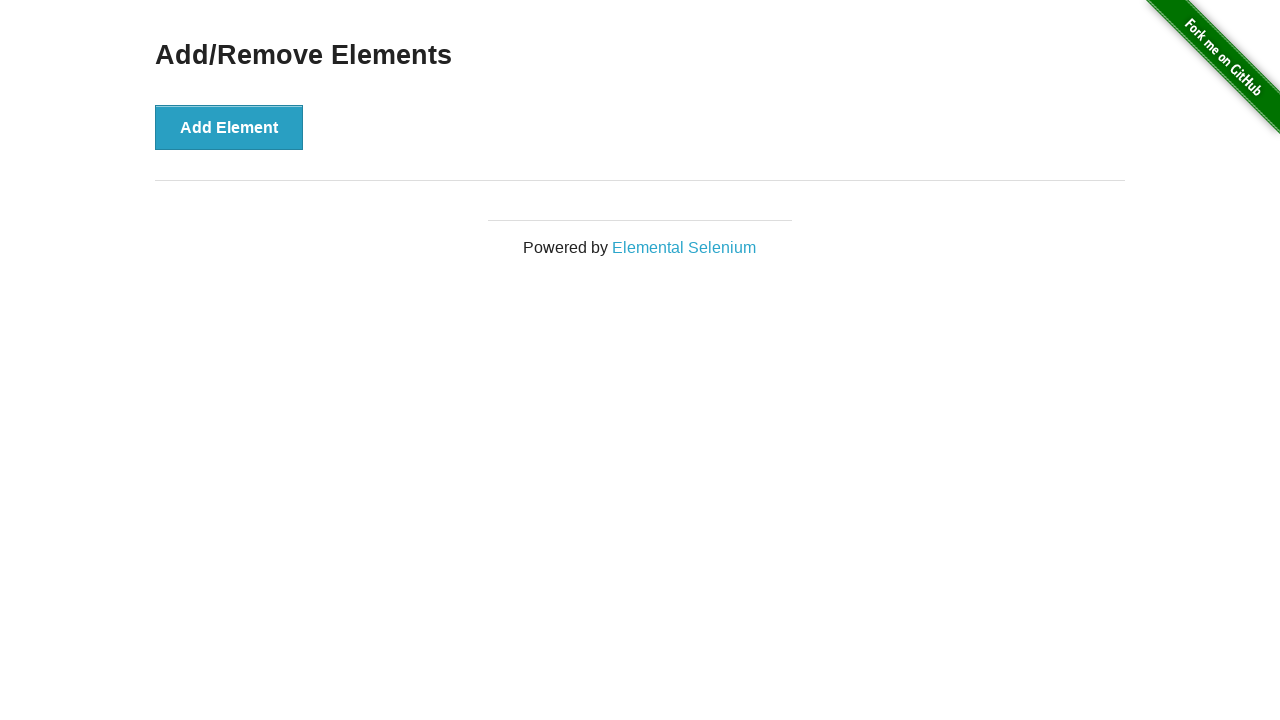

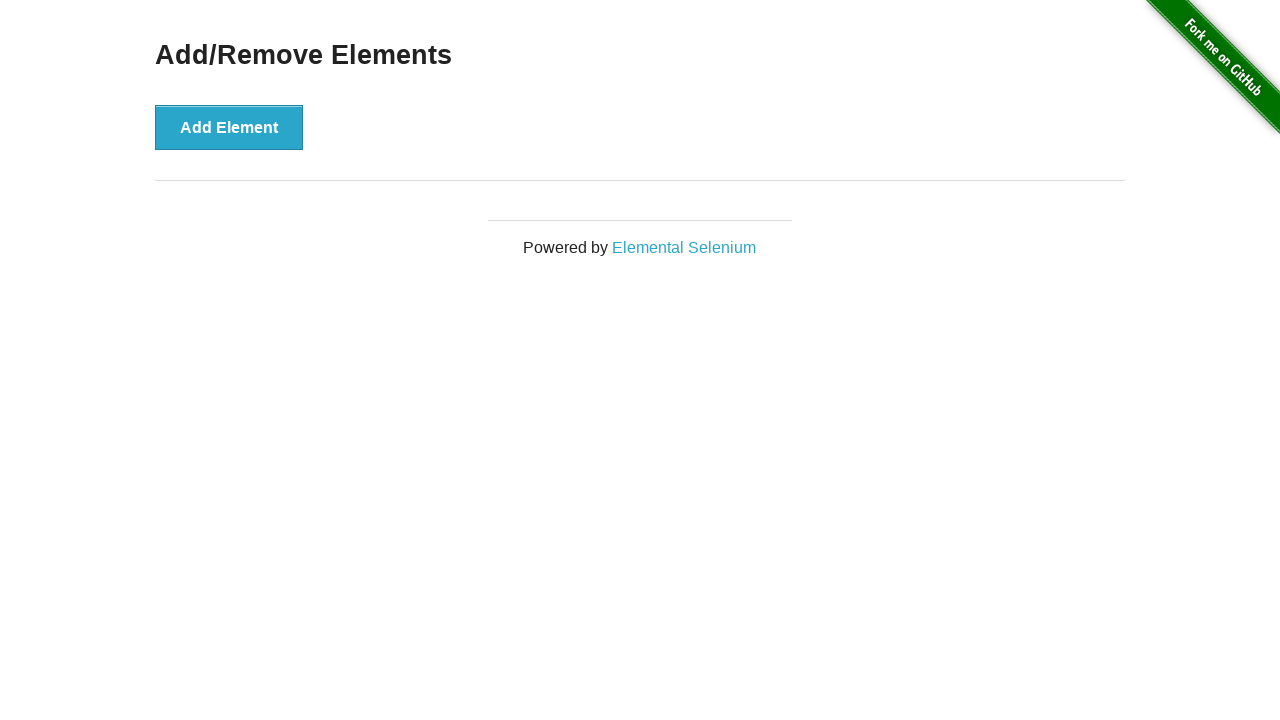